Navigates to Comedy Mob perform page and clicks on the link to sign up for mics

Starting URL: https://www.comedymob.com/perform-with-us

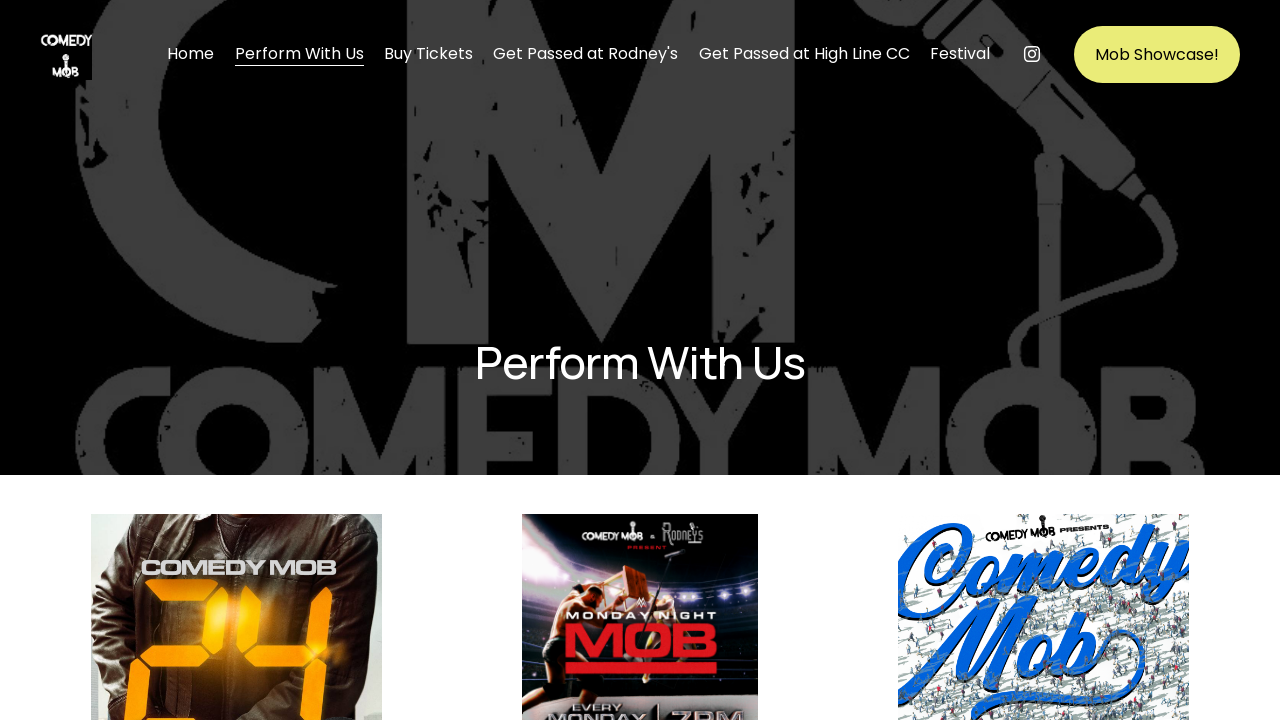

Clicked on sign up link for mics at (640, 360) on internal:role=link[name="Click here to sign up for our mics"i]
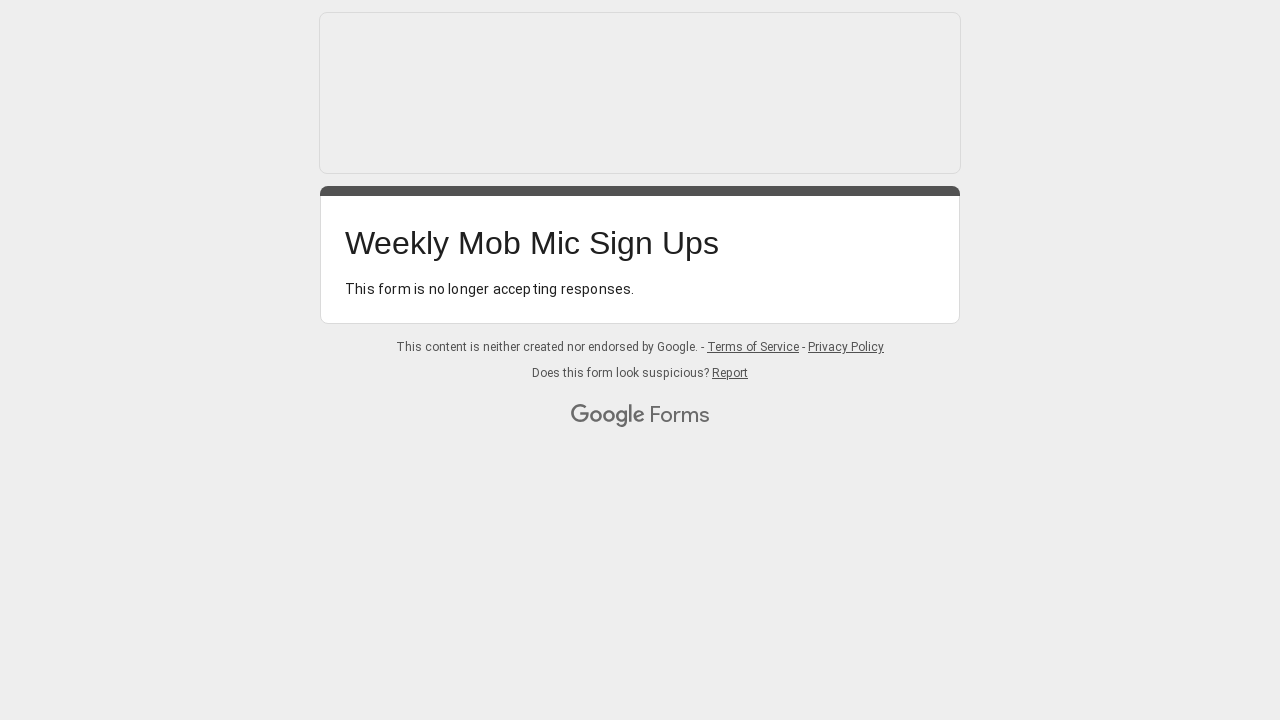

Page loaded successfully
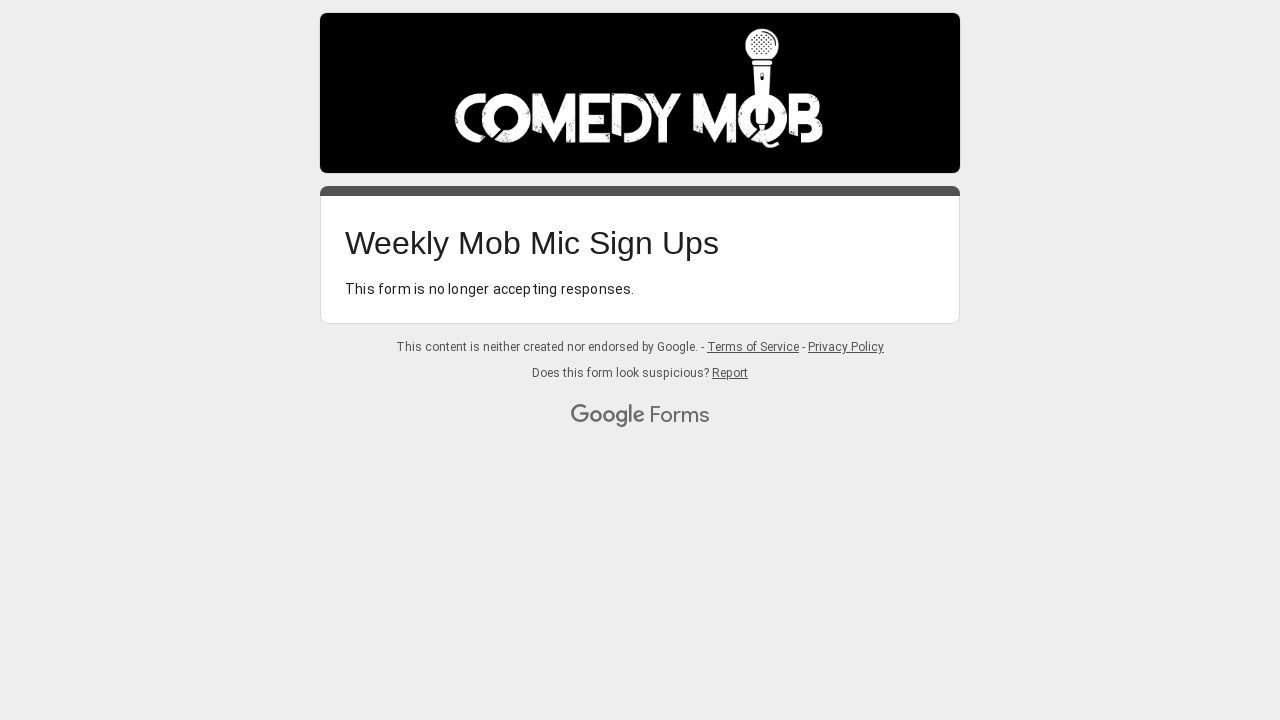

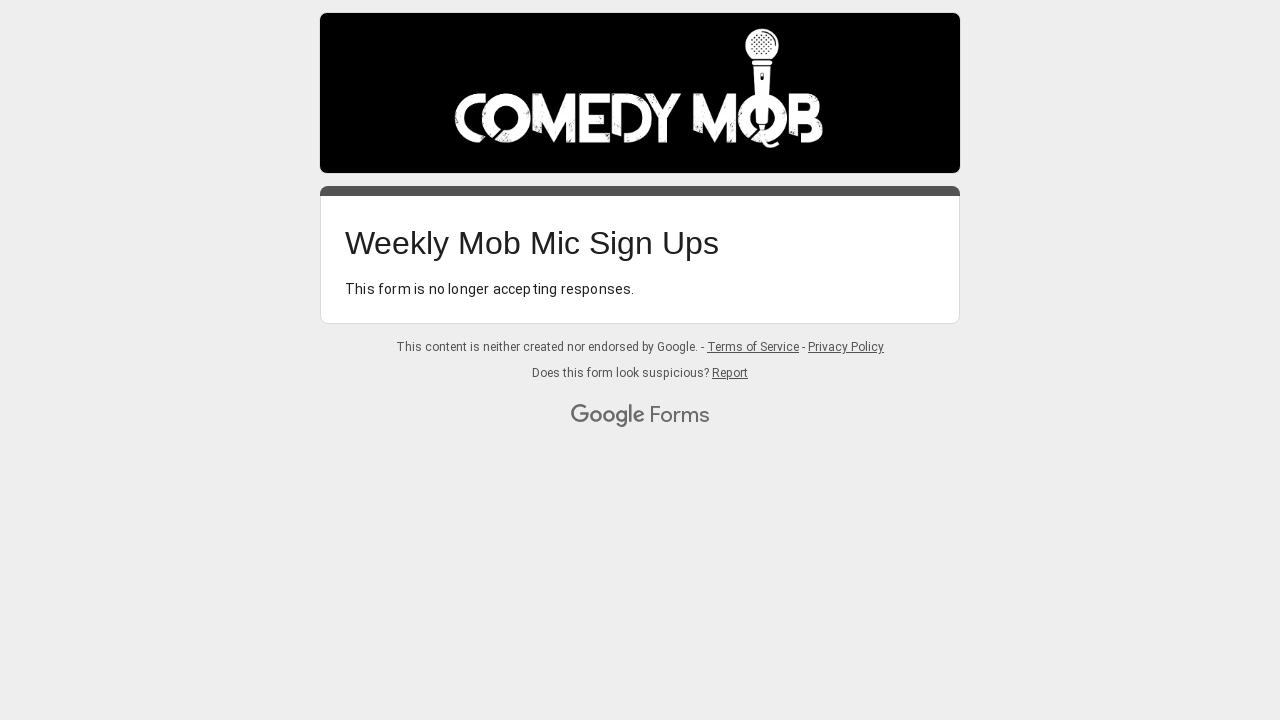